Opens the Barclays UK banking homepage and verifies the page loads by checking the page title

Starting URL: https://www.barclays.co.uk/

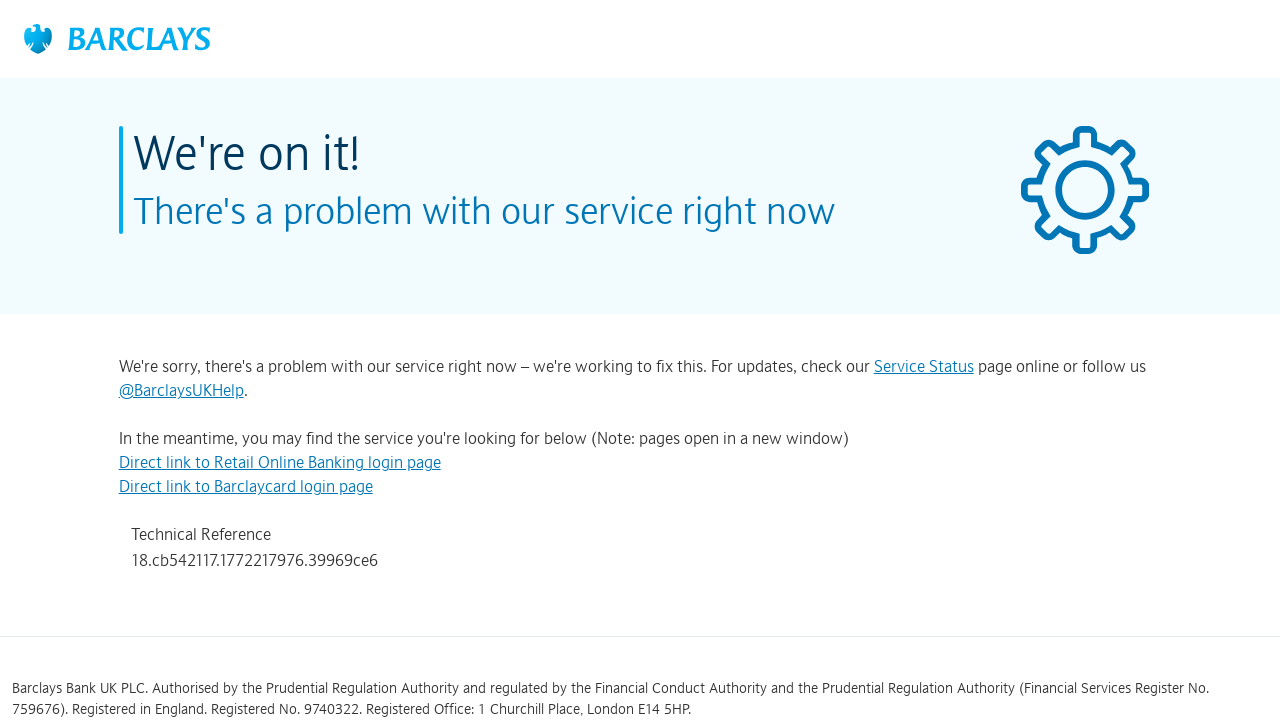

Set viewport size to 1920x1080
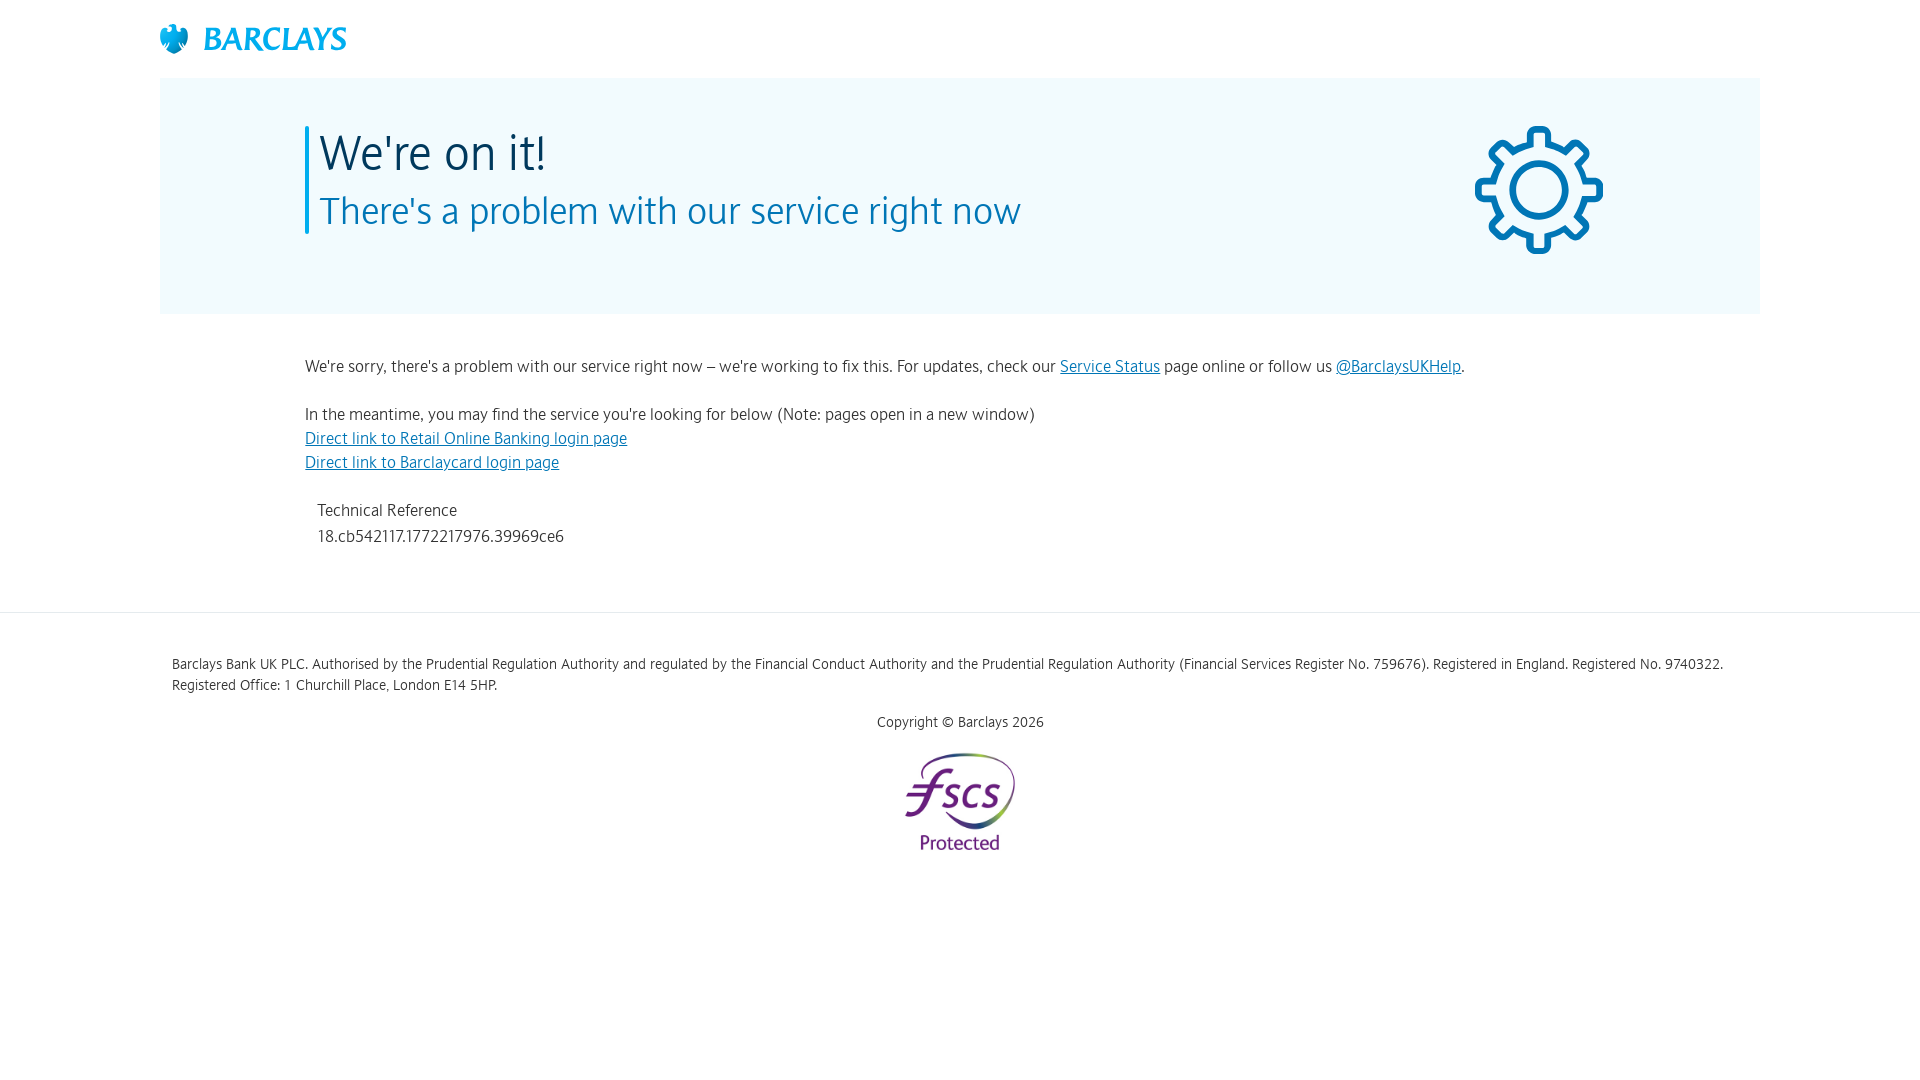

Retrieved page title: 
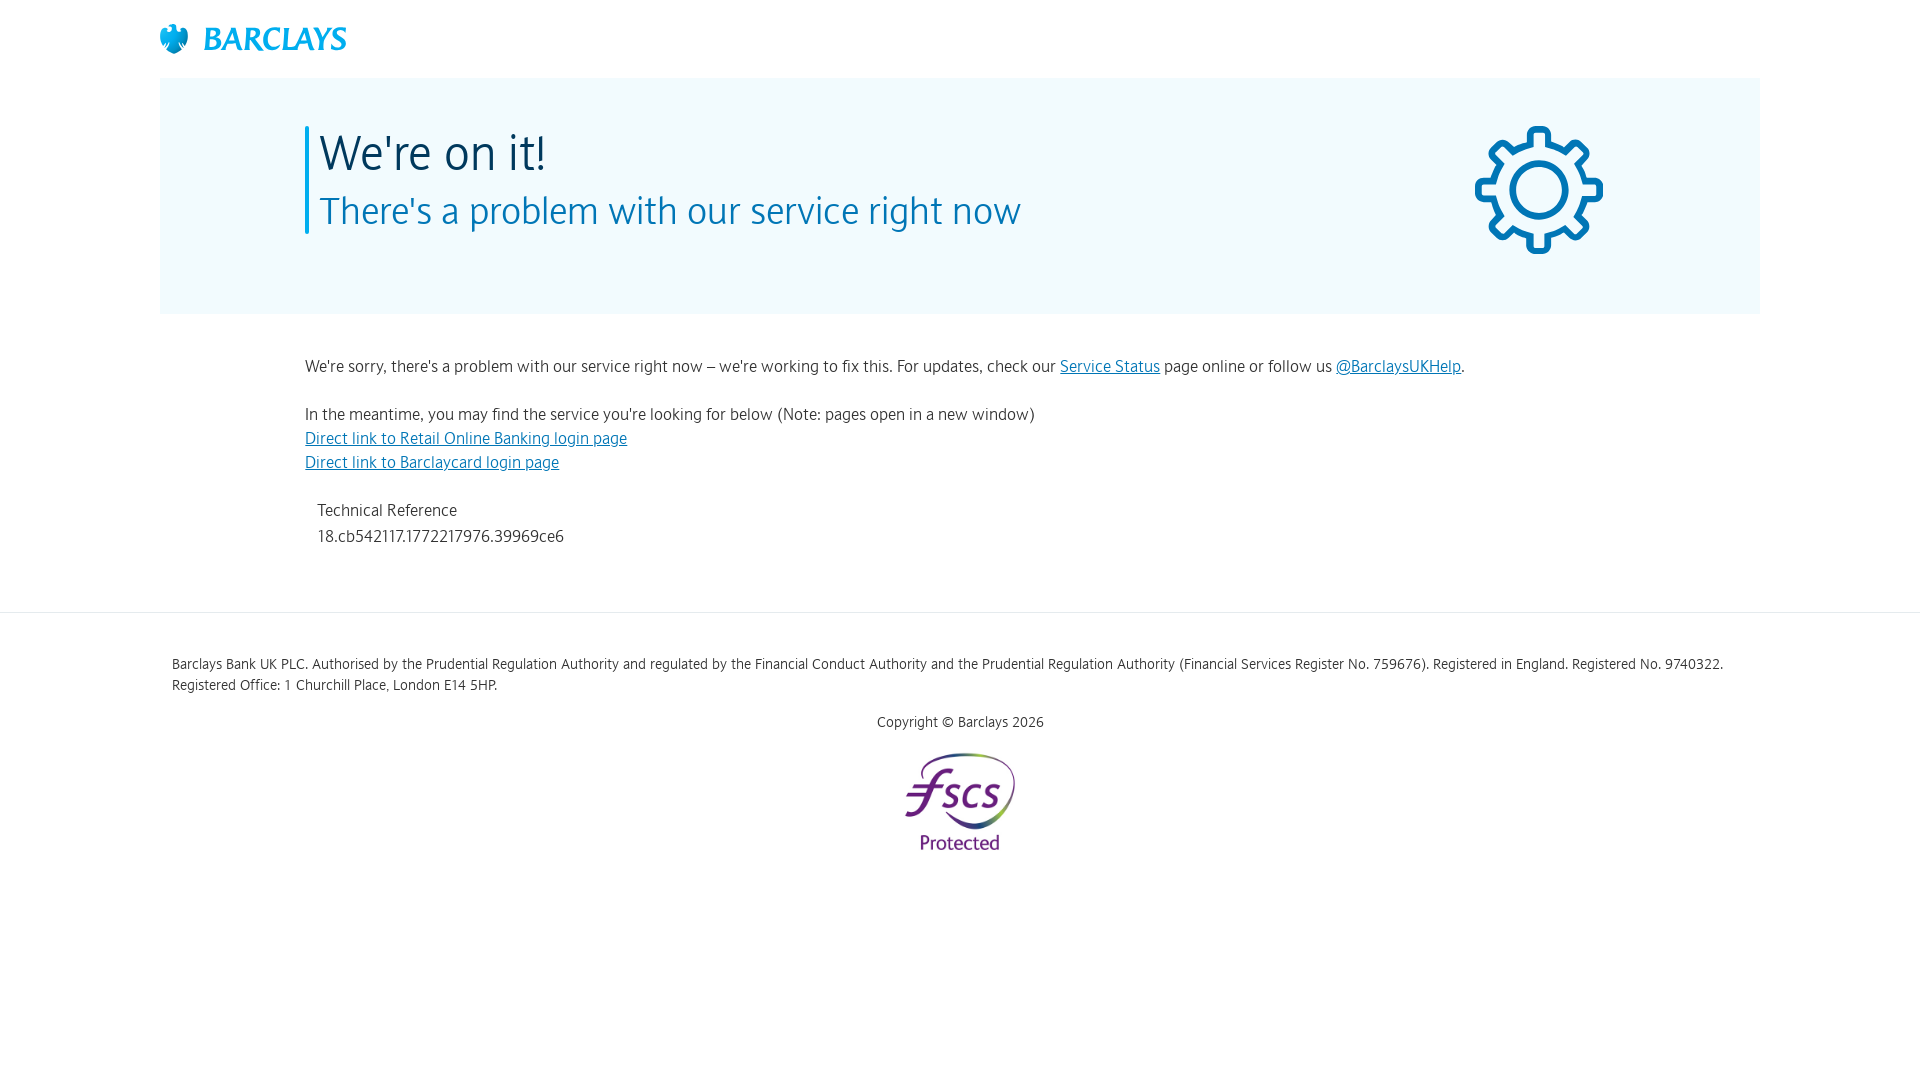

Page fully loaded - DOM content loaded
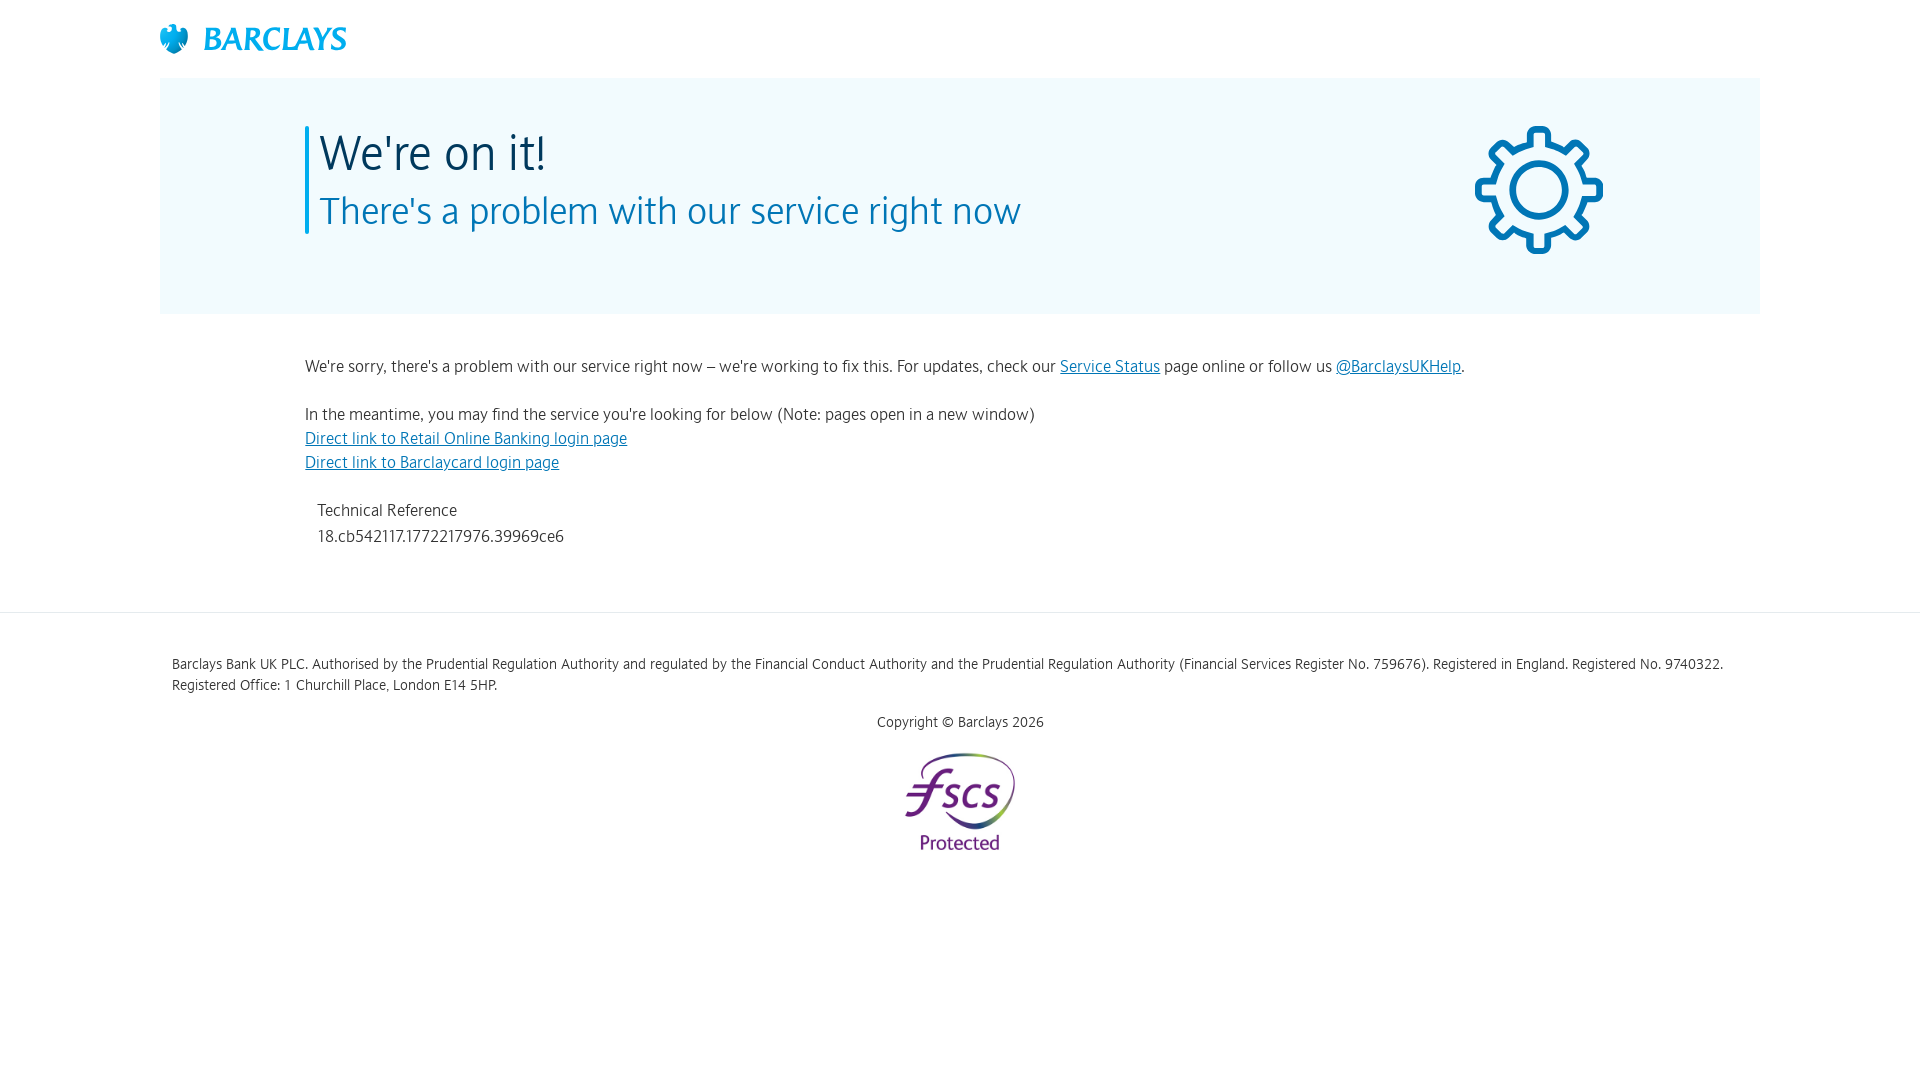

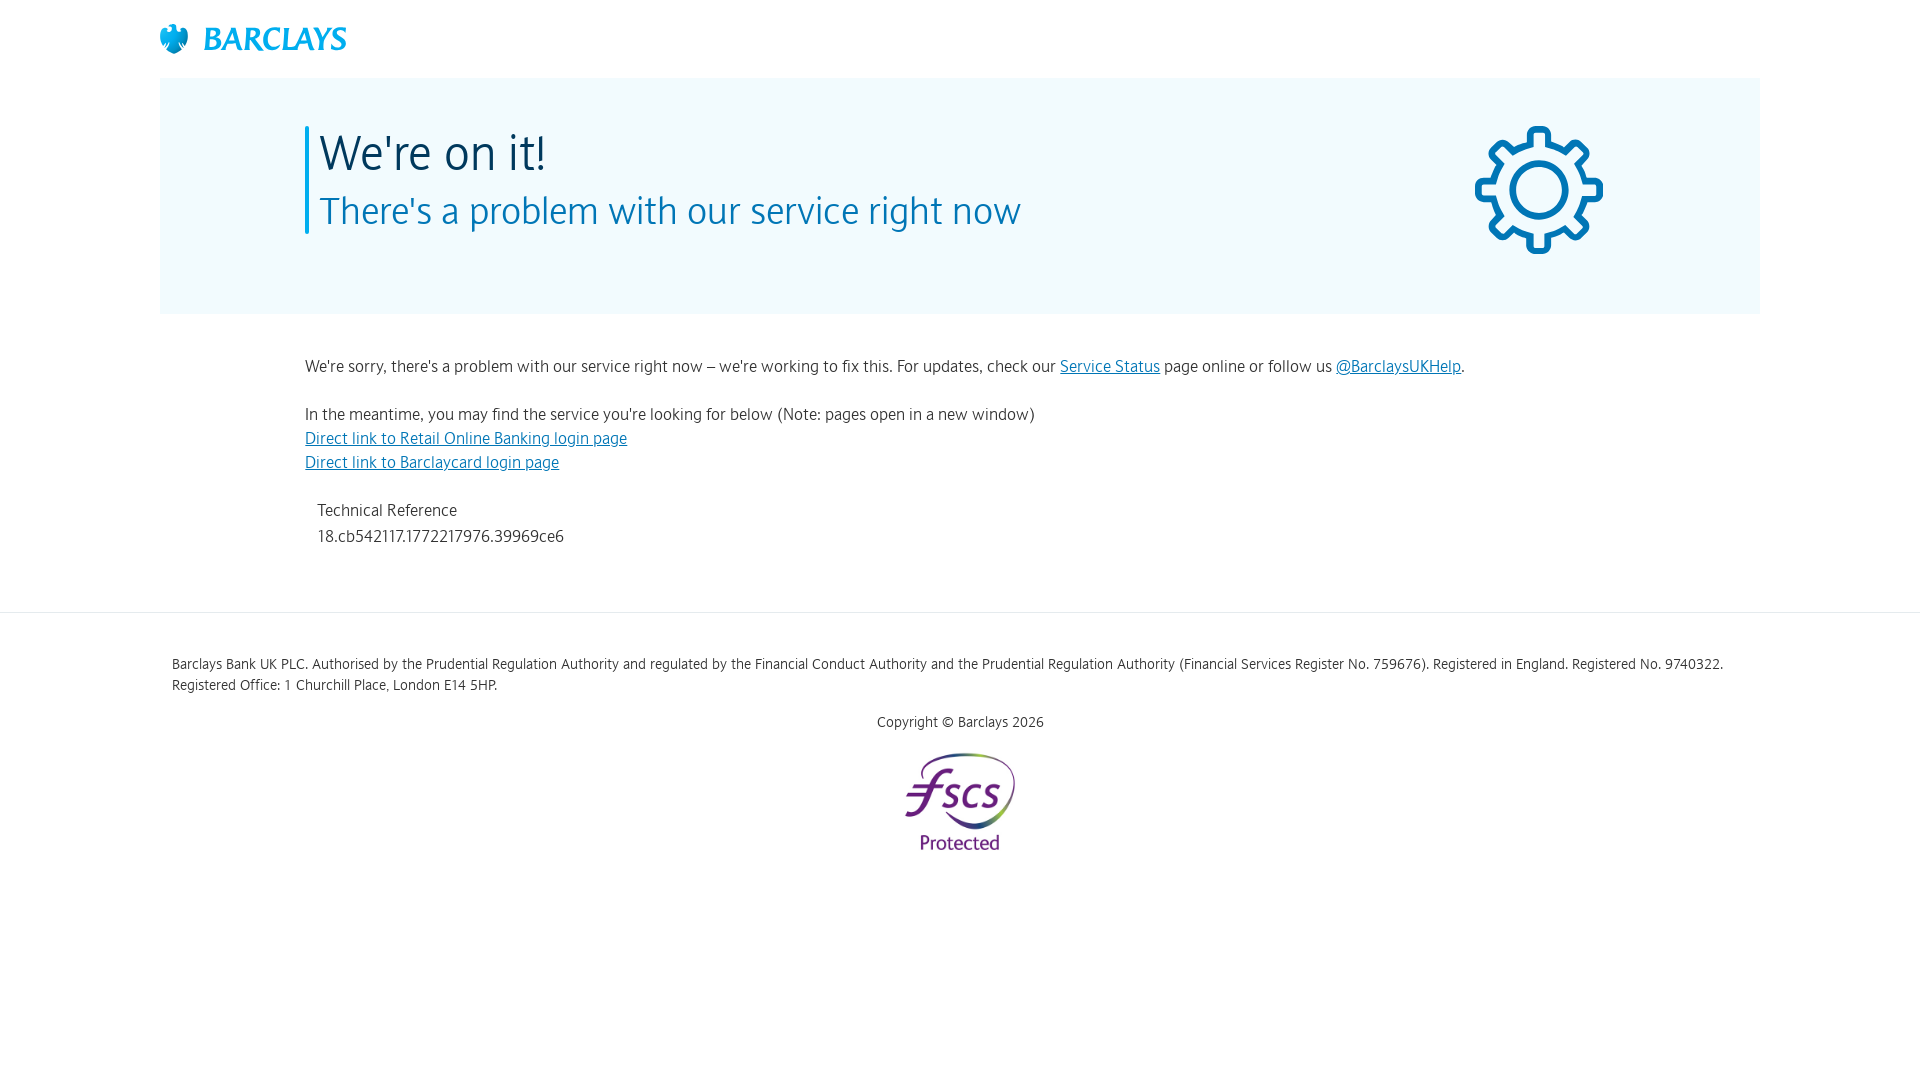